Tests creating a new user registration by filling out a form with name, email, CPF, and phone number

Starting URL: https://tinnova-teste-qa.vercel.app/

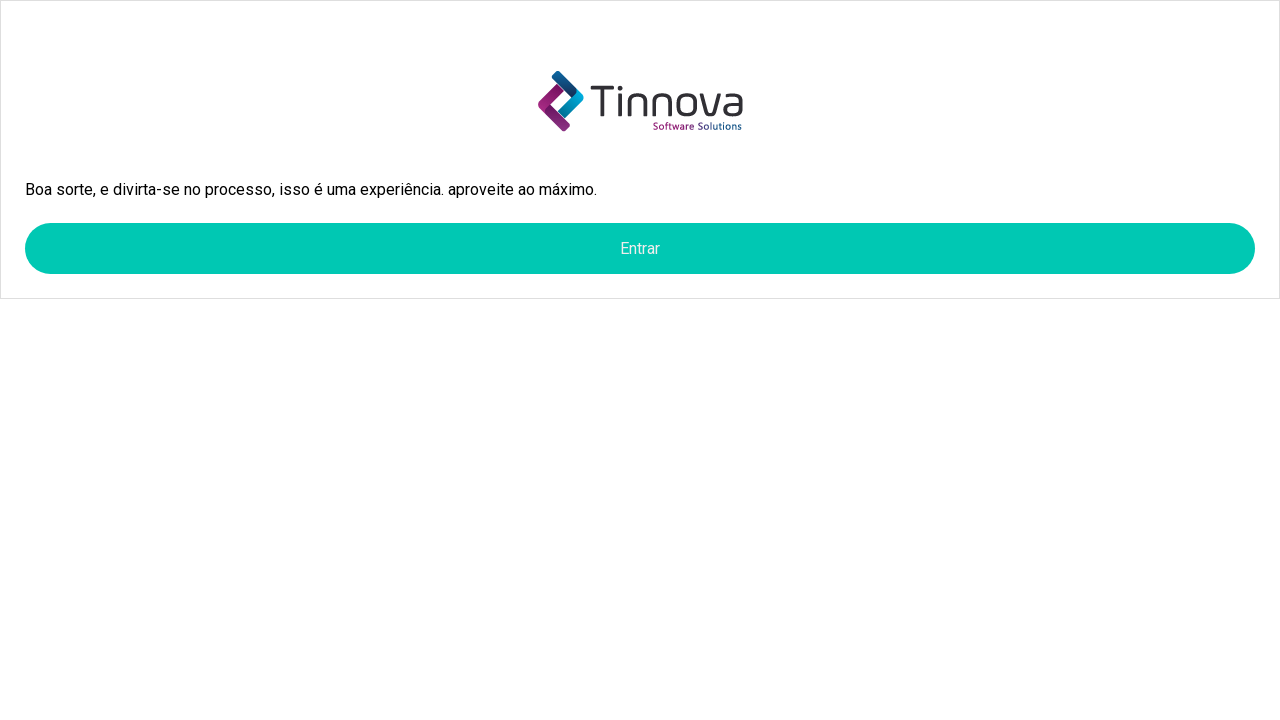

Scrolled to bottom of page
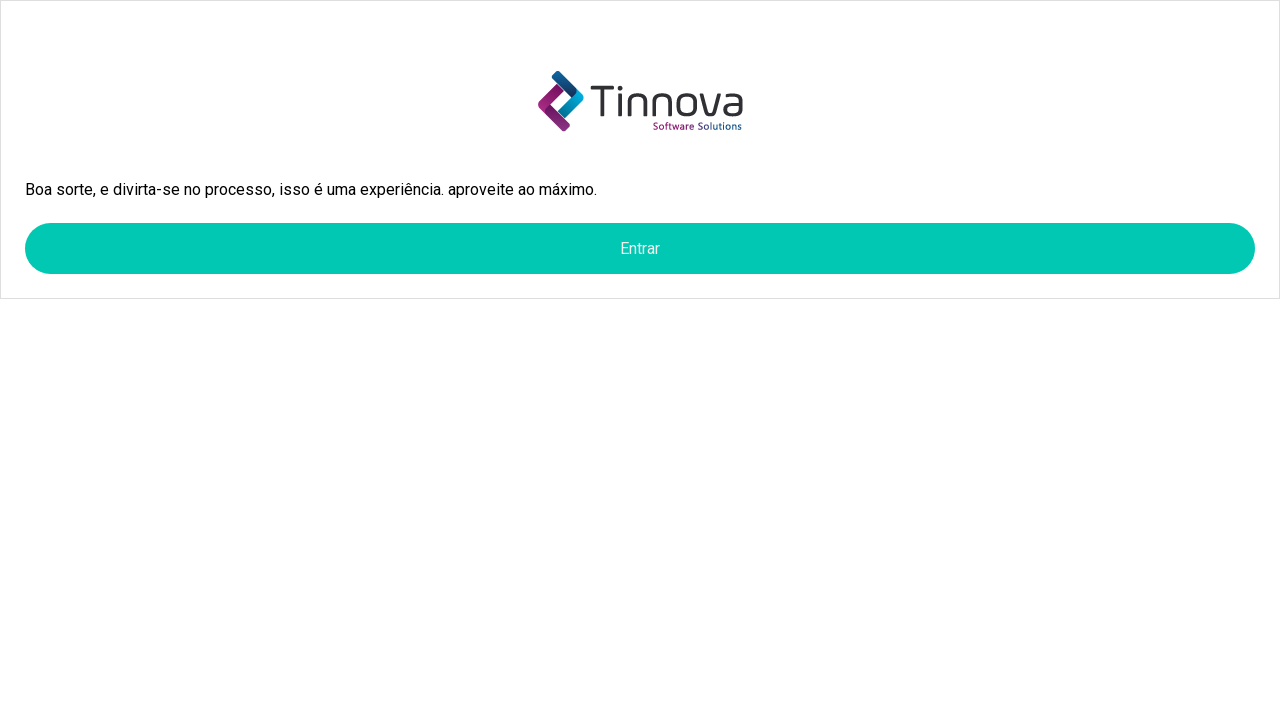

Waited 2 seconds for page to load
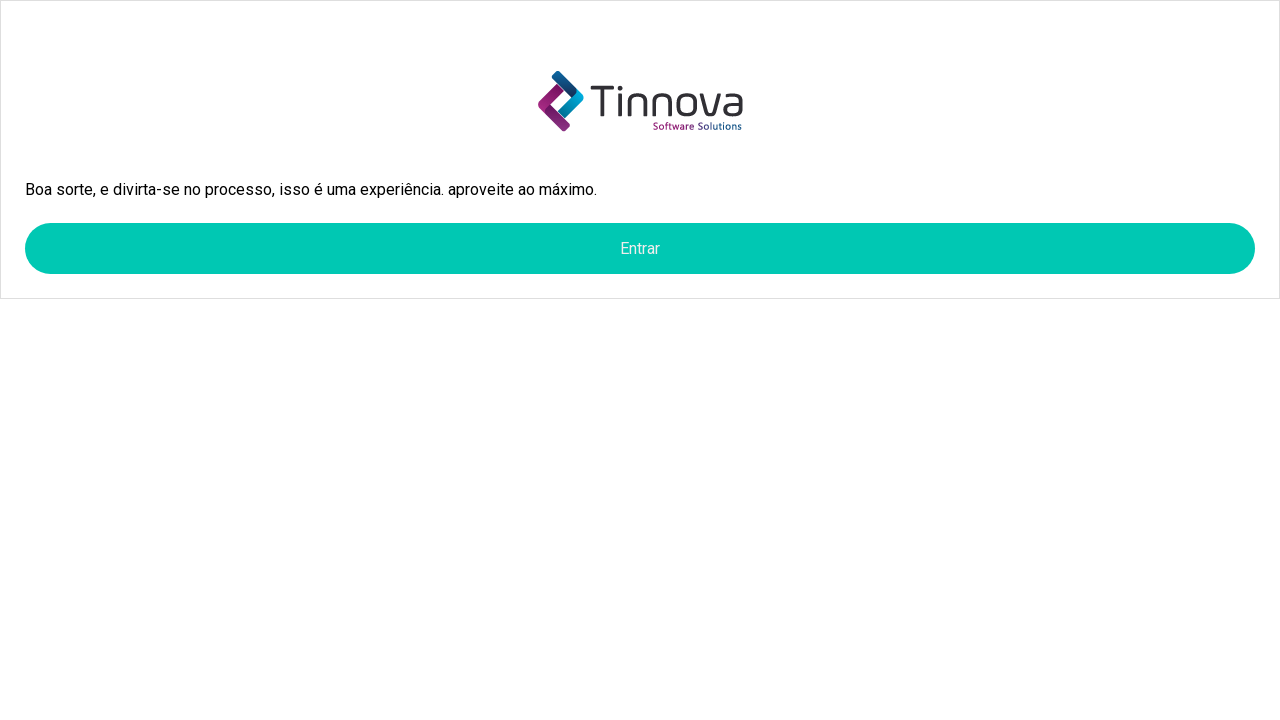

Clicked add button (first click) at (640, 248) on .xufcW
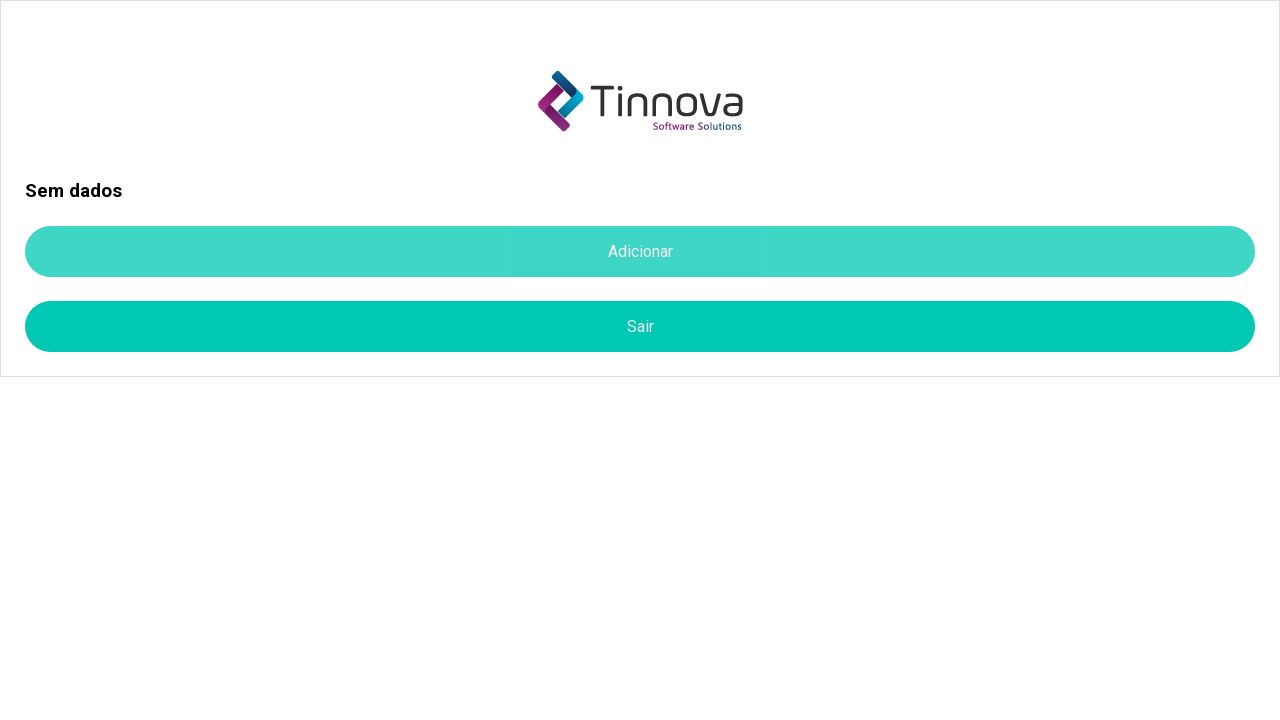

Clicked add button (second click) at (640, 252) on .xufcW
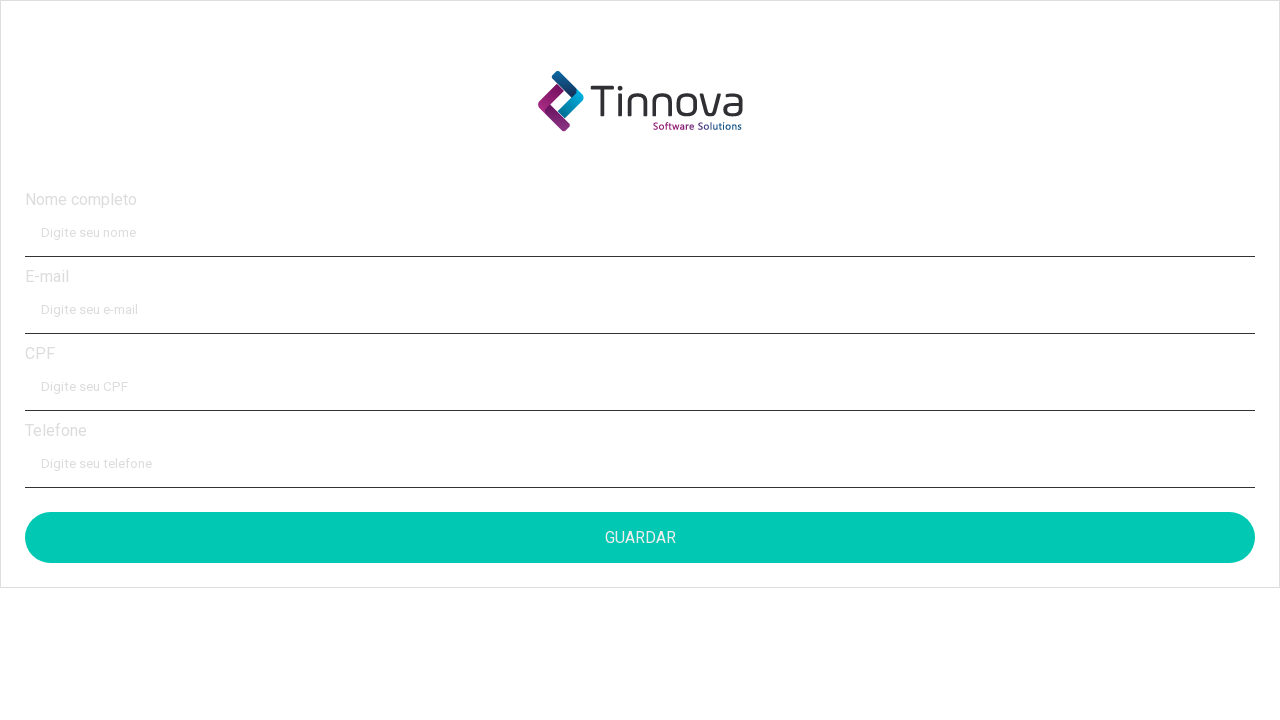

Filled name field with 'João Silva' on .jJJLOb
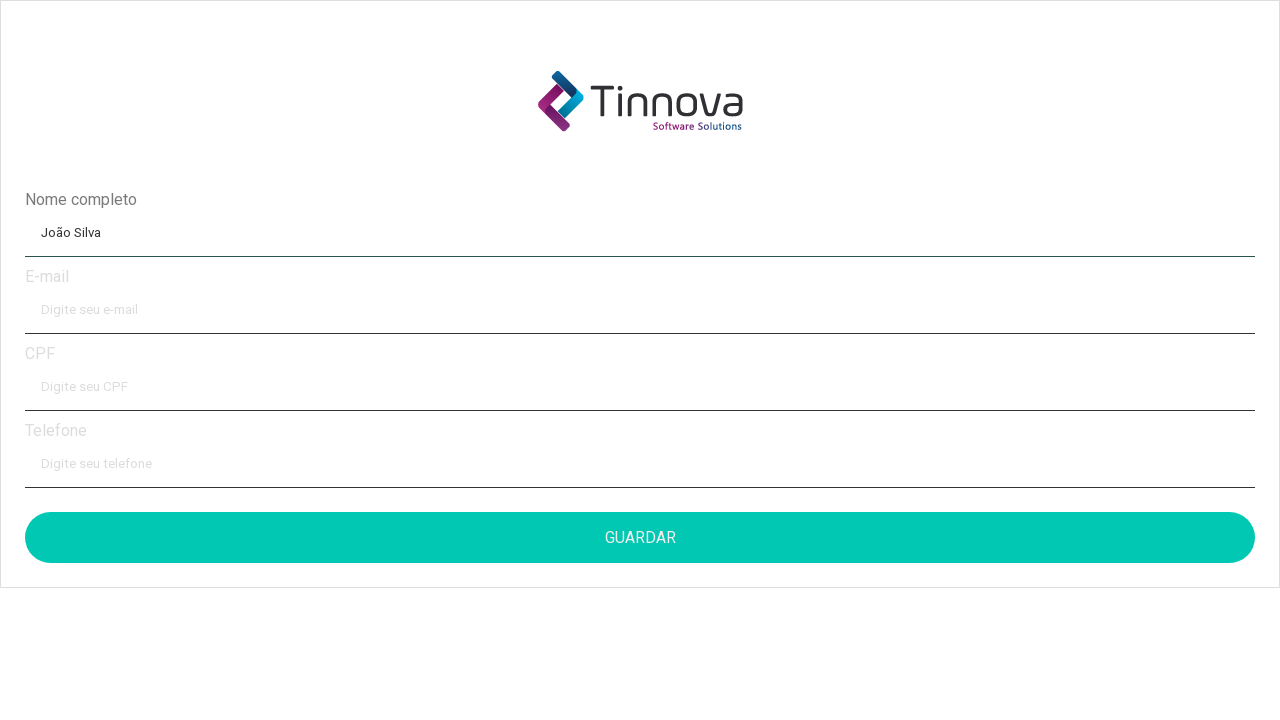

Filled email field with 'joao.silva@example.com' on input[name='email']
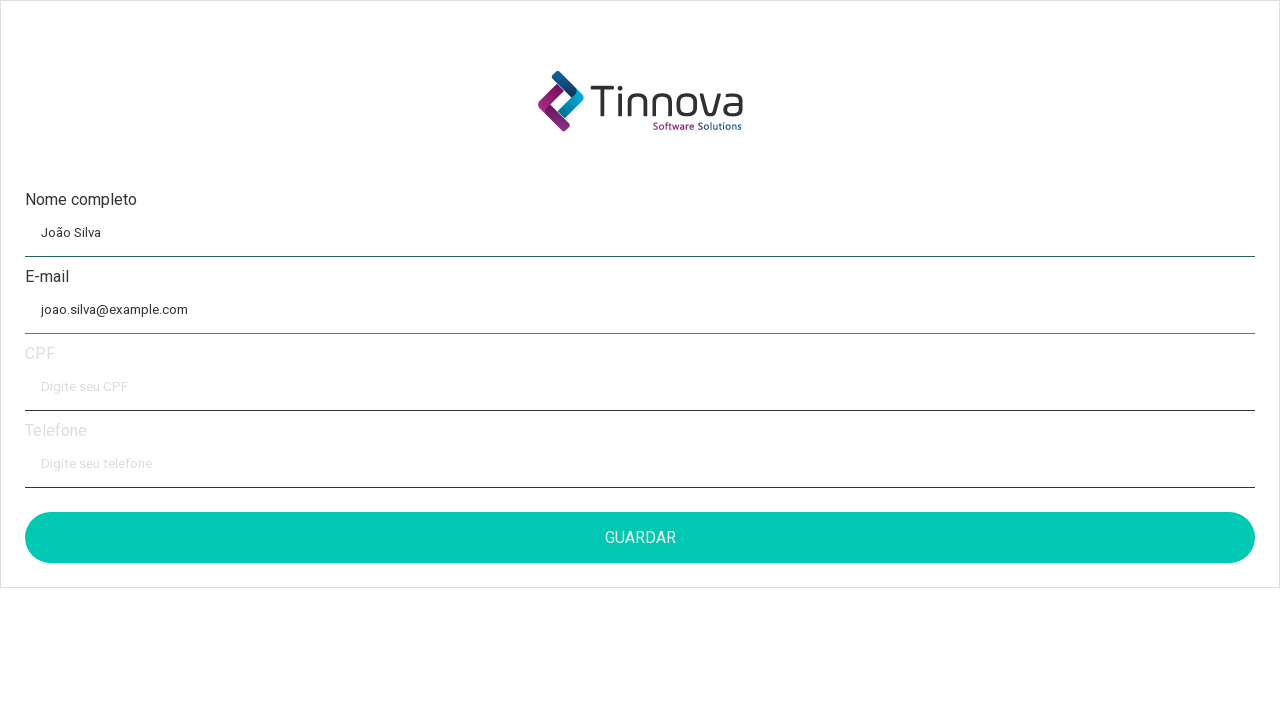

Filled CPF field with '12345678901' on input[name='cpf']
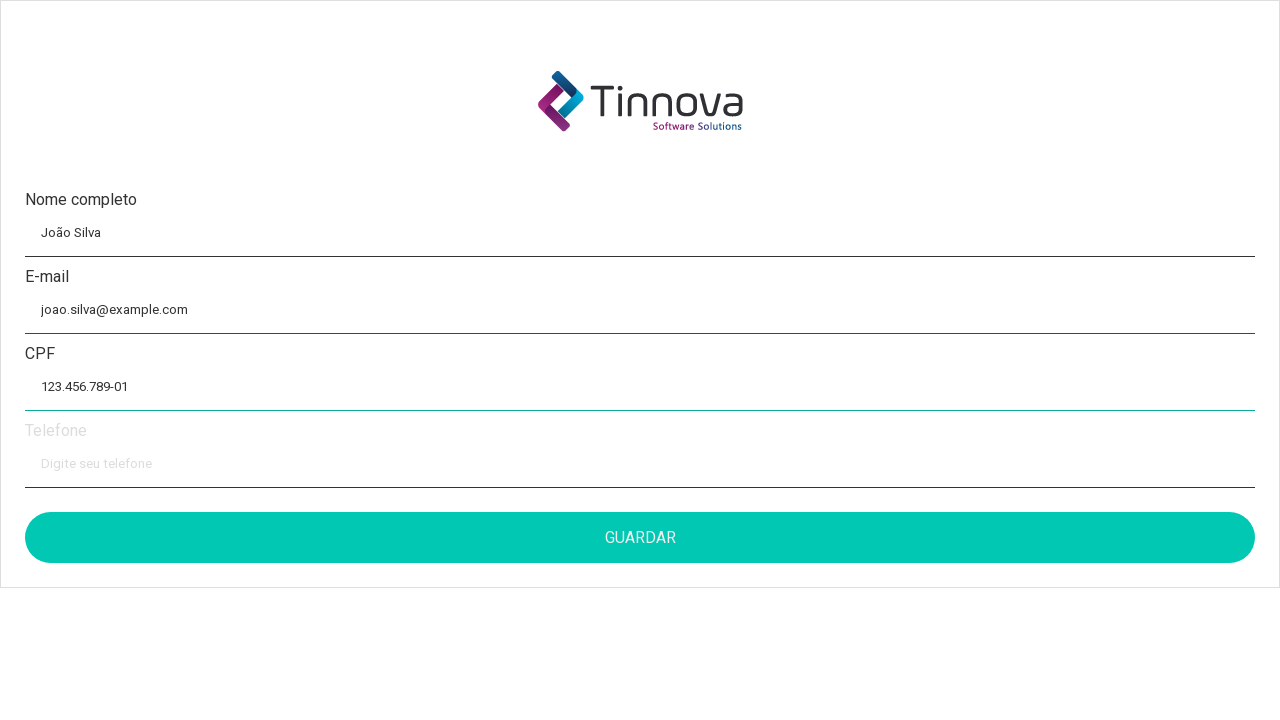

Filled phone field with '11 987654321' on input[name='phone']
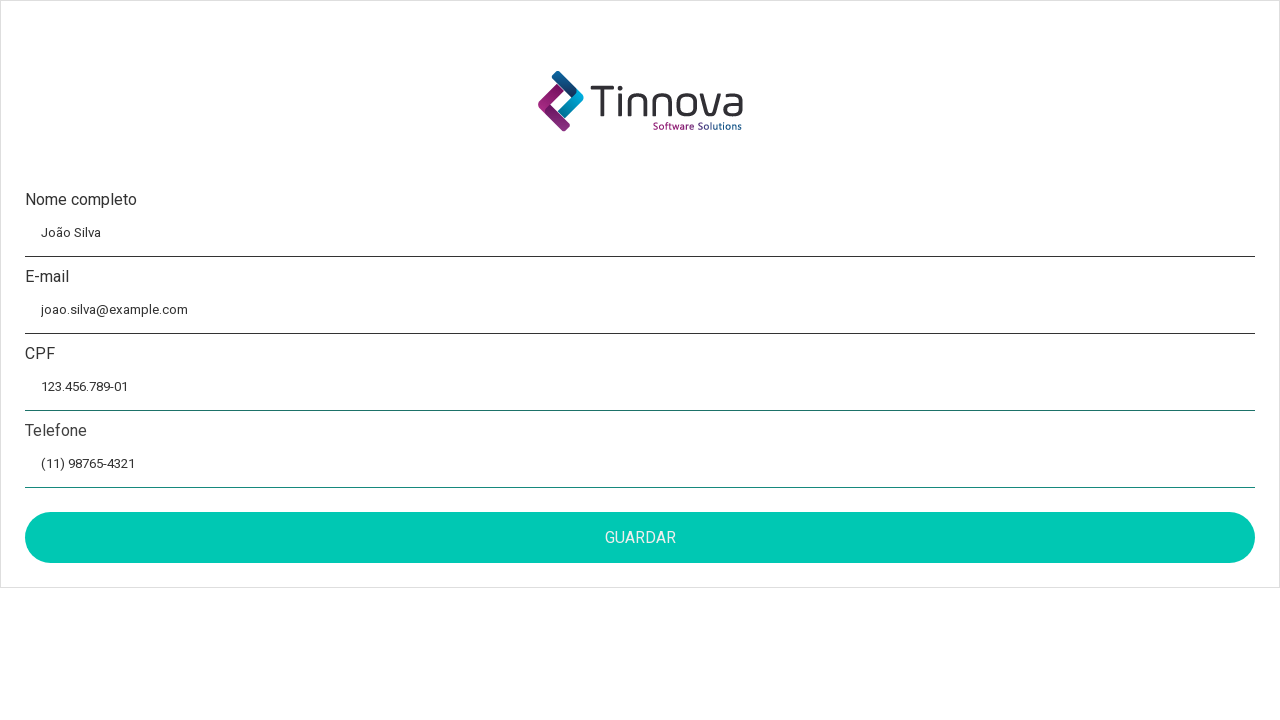

Clicked save button to submit registration form at (640, 538) on .xufcW
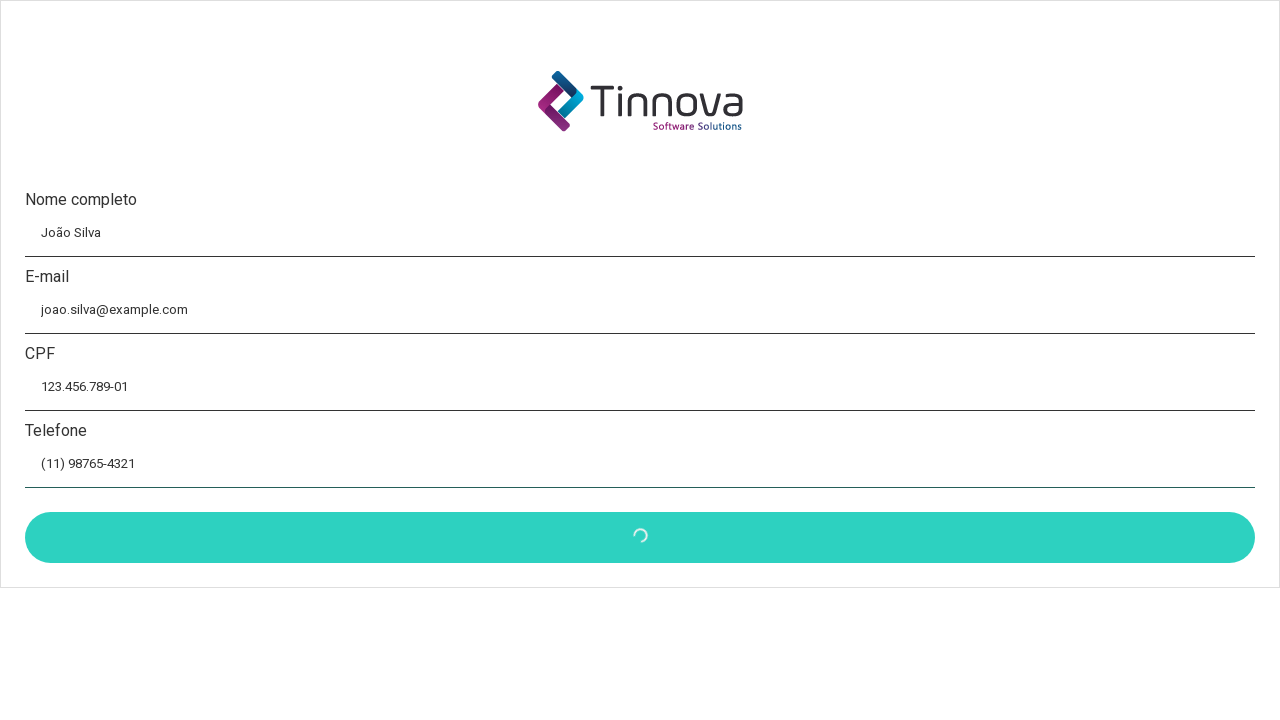

Verified root element is displayed after registration
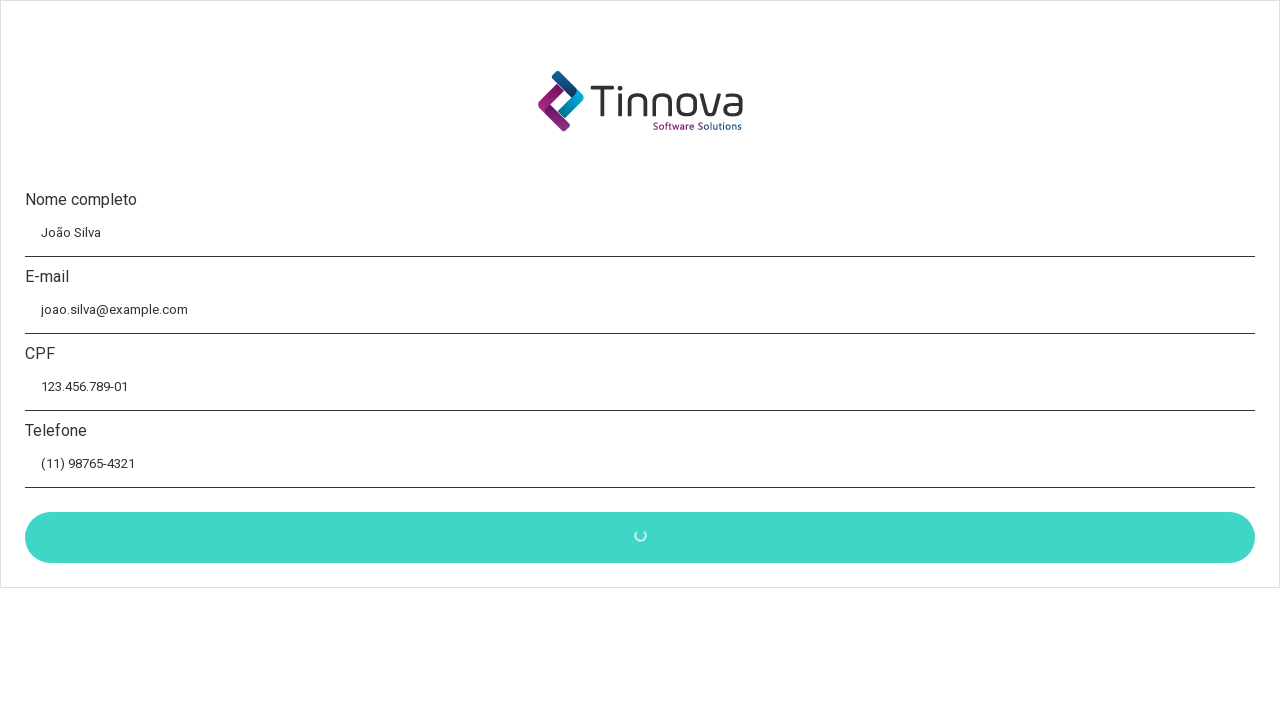

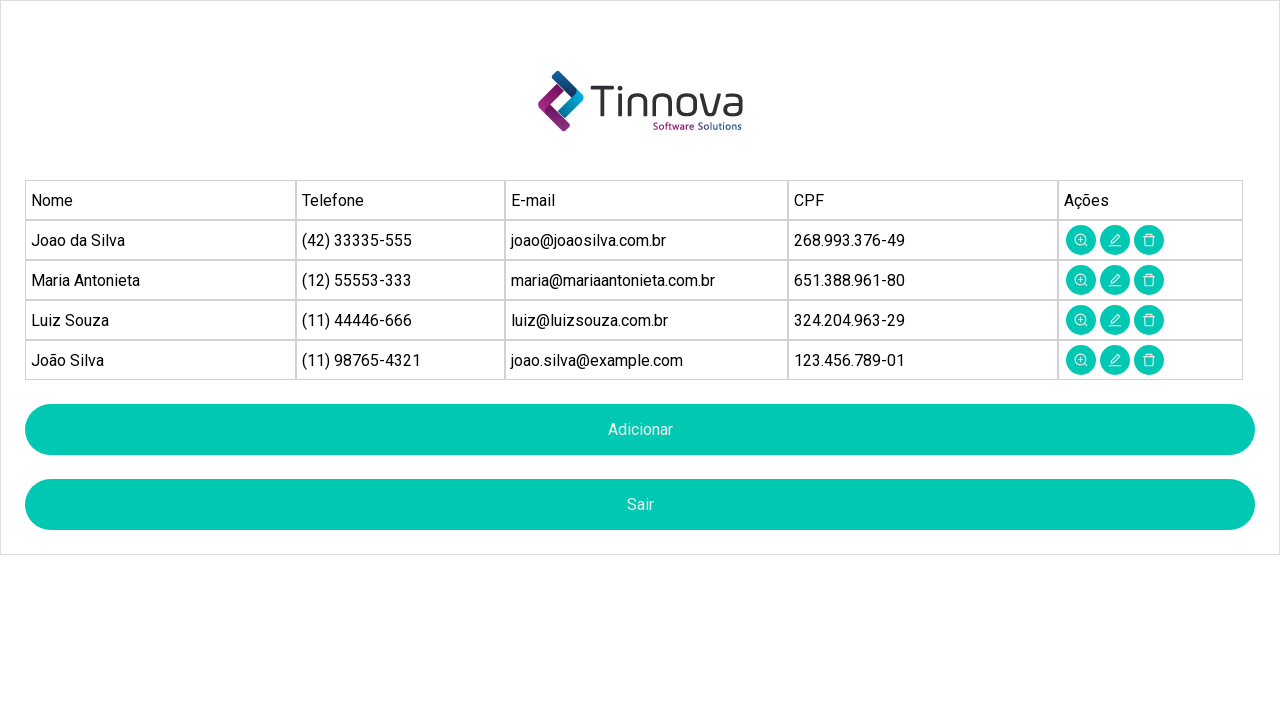